Tests window switching functionality by opening a popup window from W3Schools, iterating through window handles, switching between windows, and closing them in sequence

Starting URL: http://www.w3schools.com/js/js_popup.asp

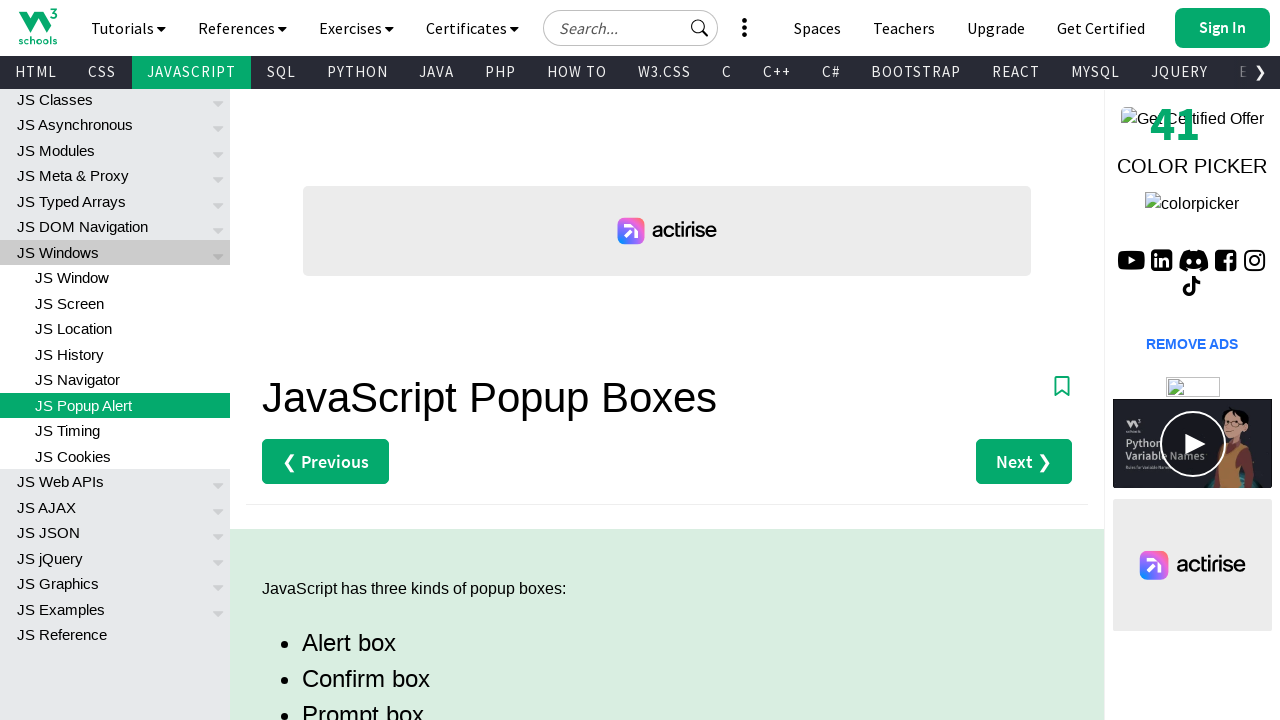

Retrieved current/first window's URL
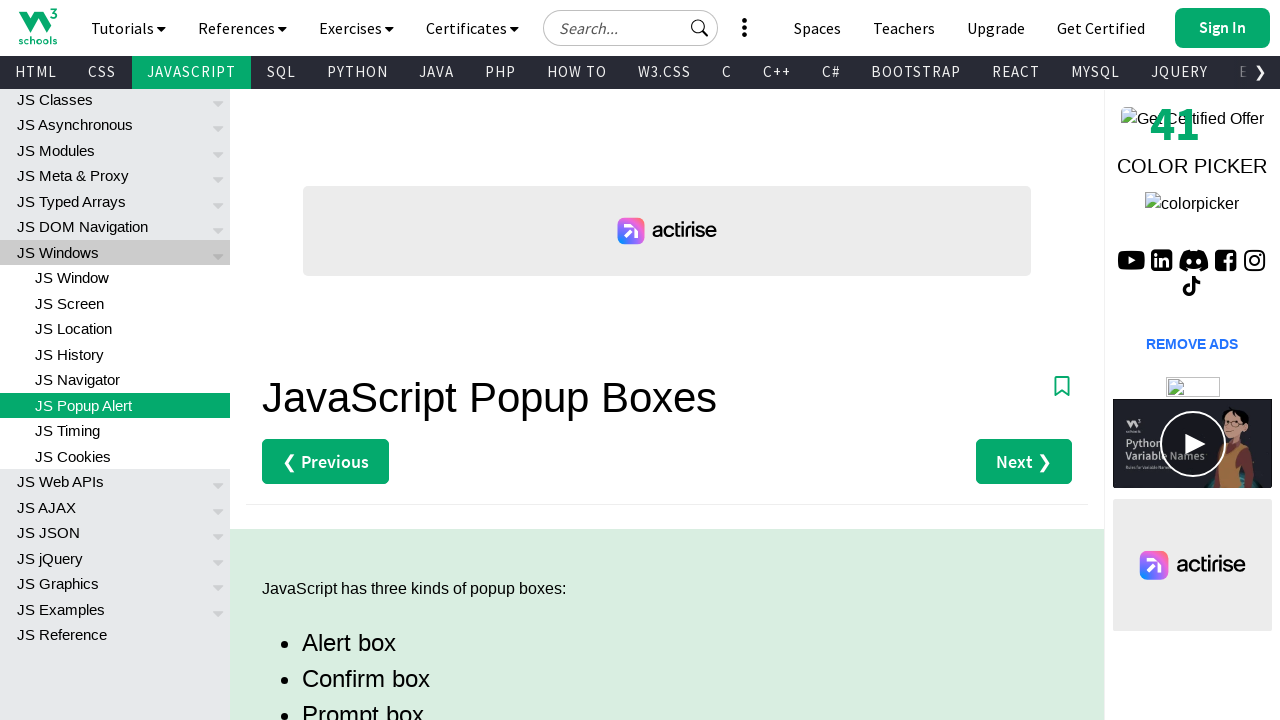

Retrieved current/first window's title
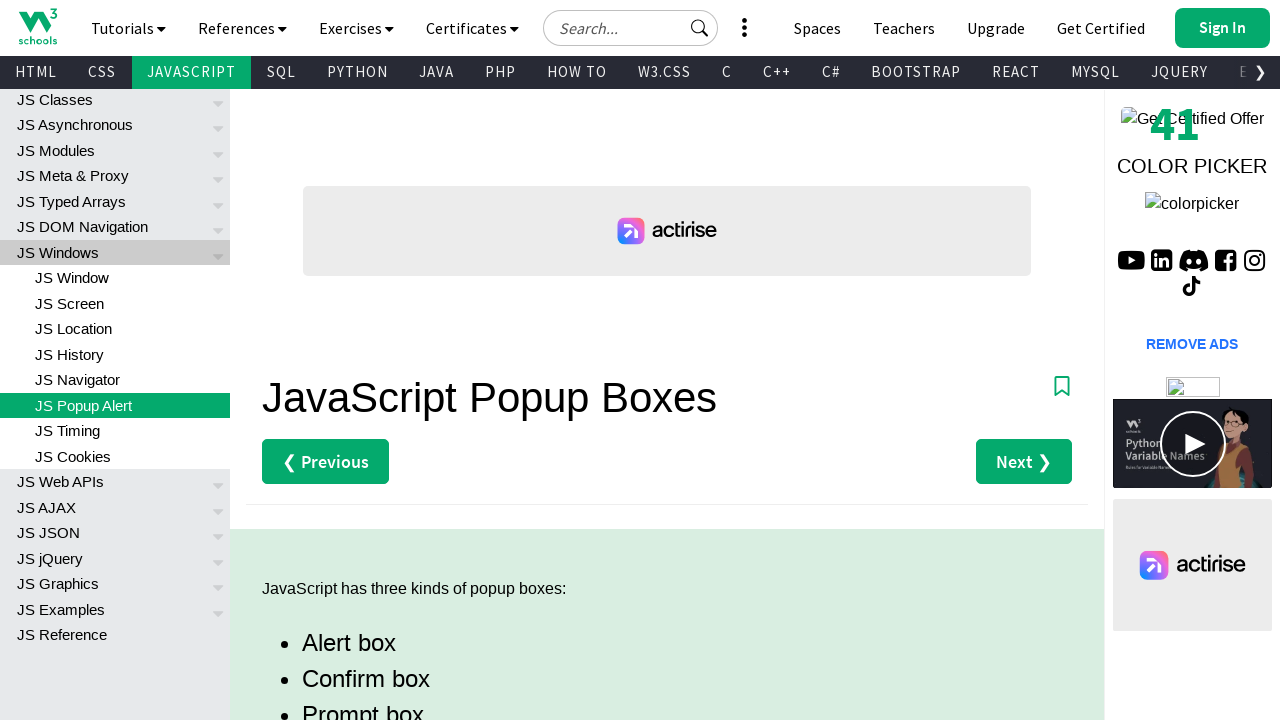

Clicked link that opens a new popup window at (1101, 28) on a[target='_blank']
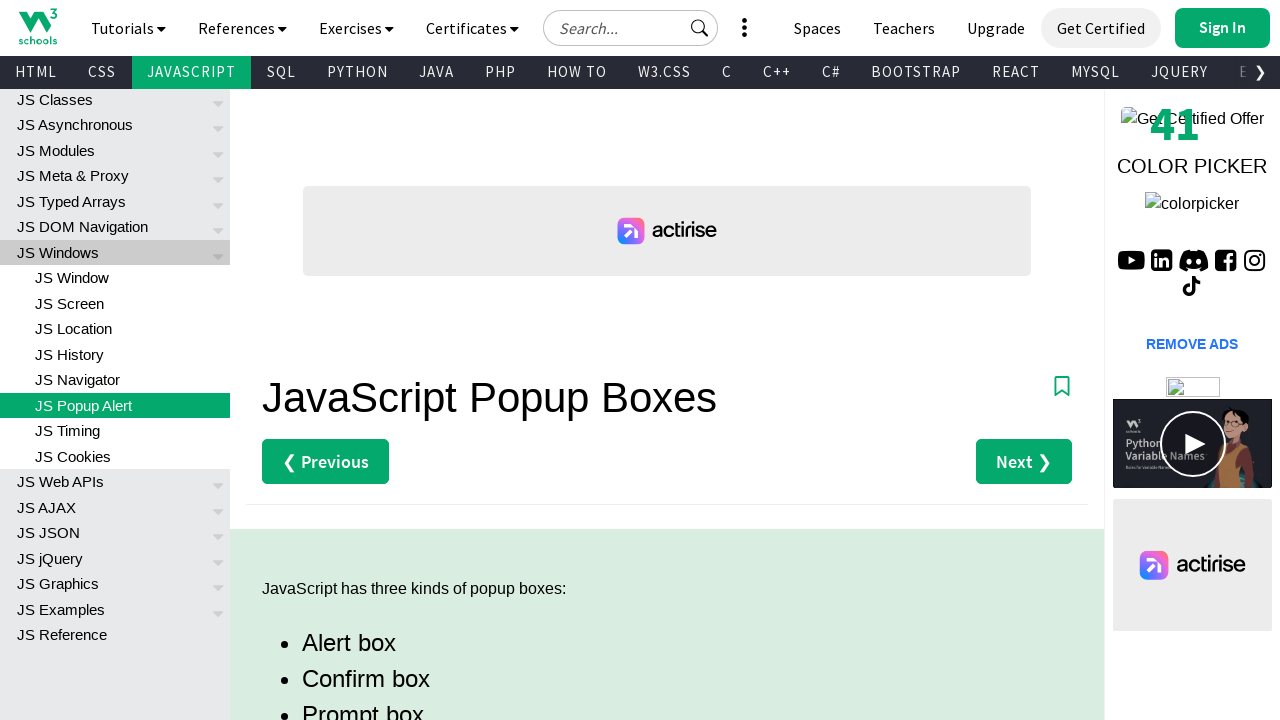

Retrieved all open windows/pages: 2 windows open
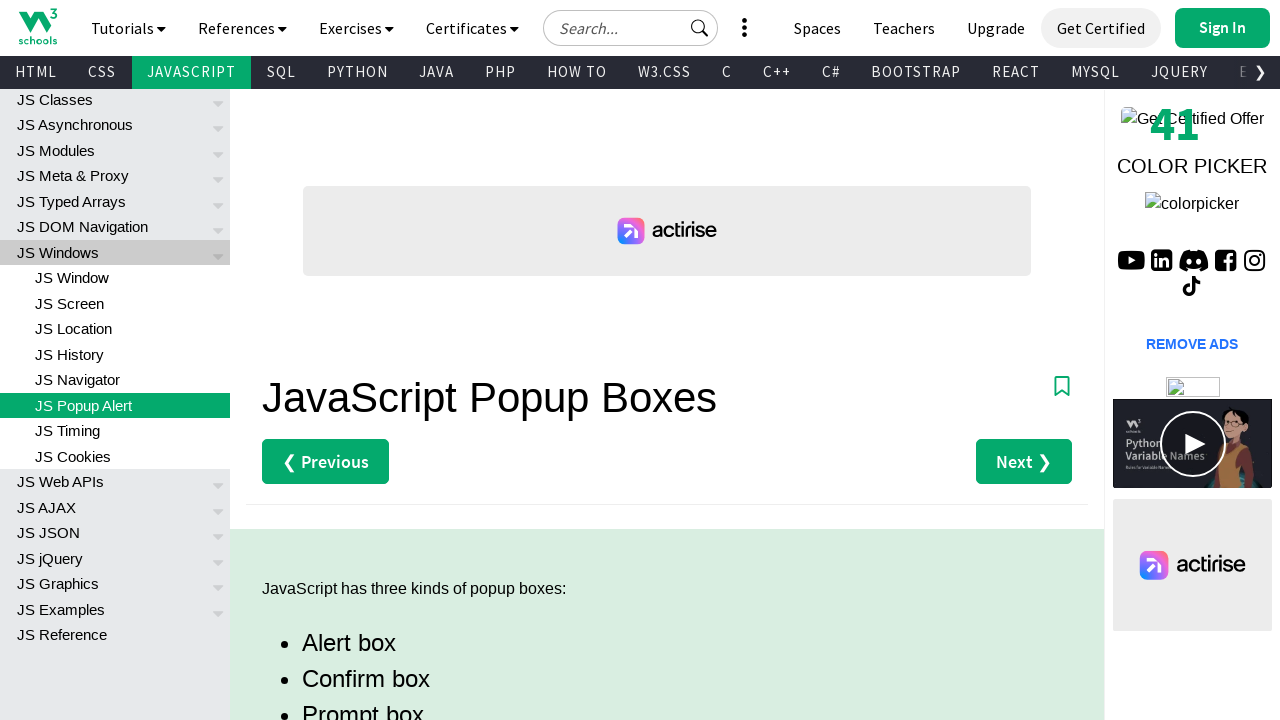

Switched focus to second/popup window
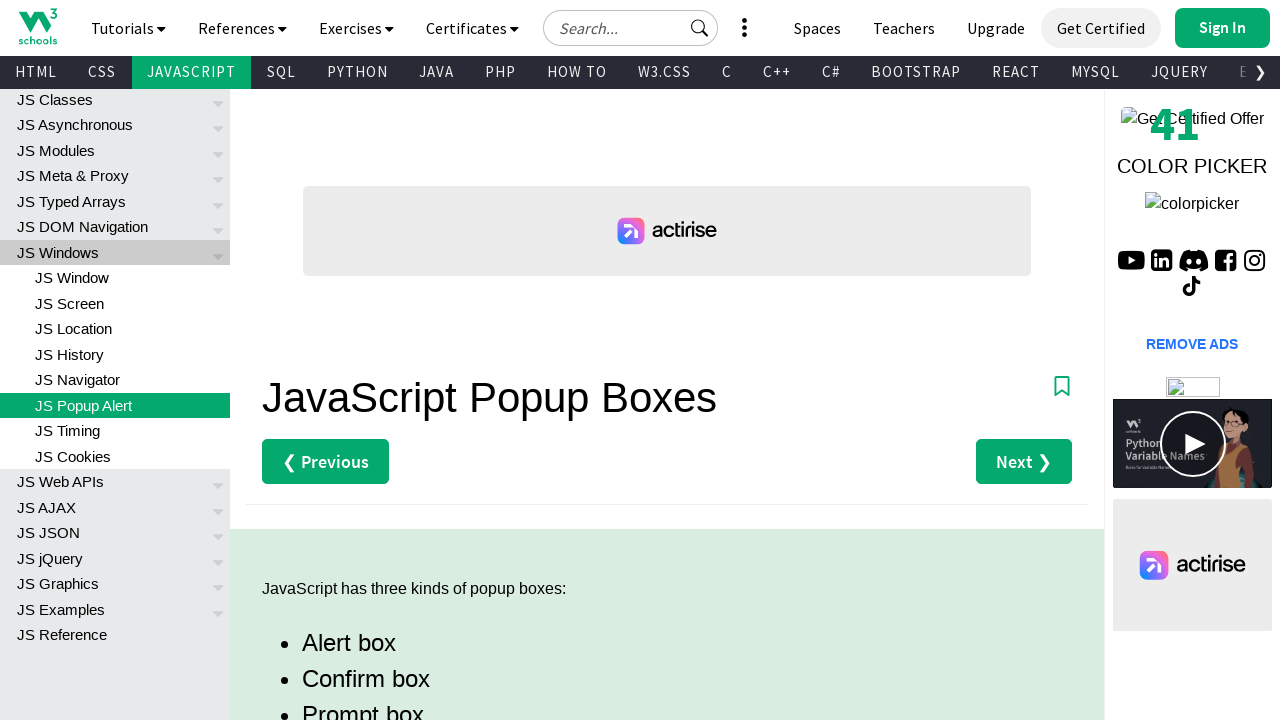

Closed second/popup window
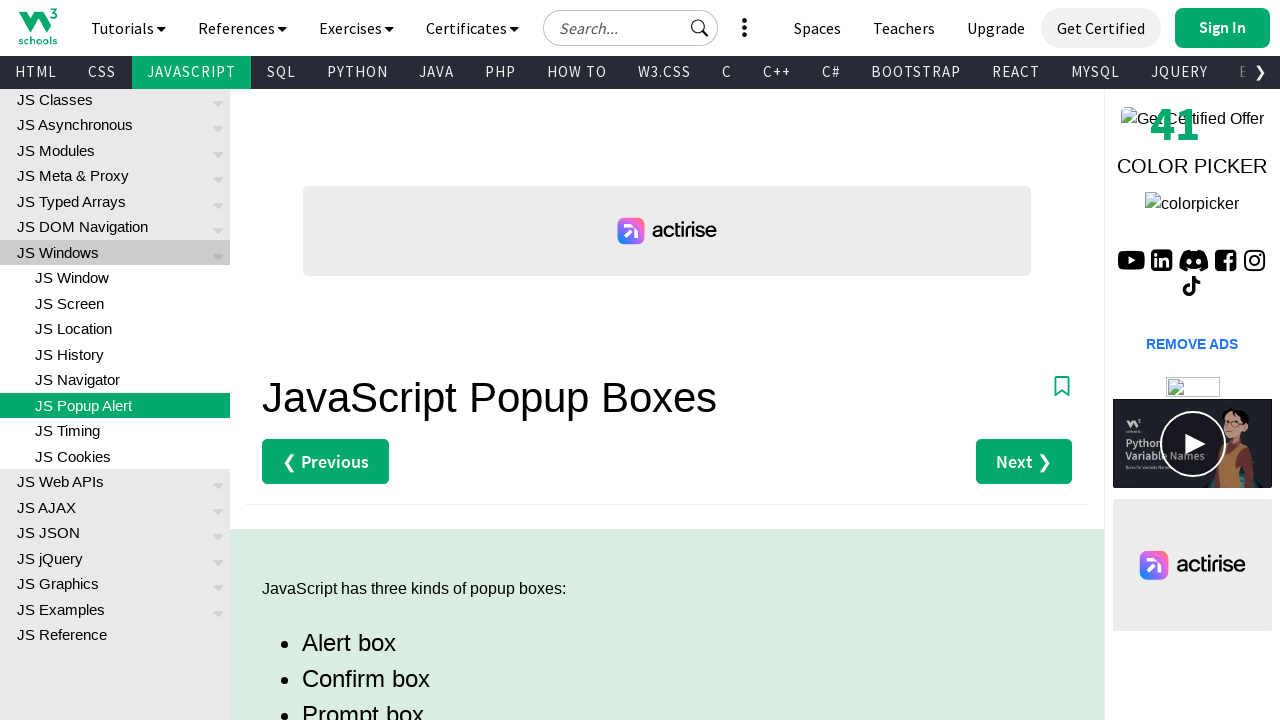

Switched focus back to first/main window
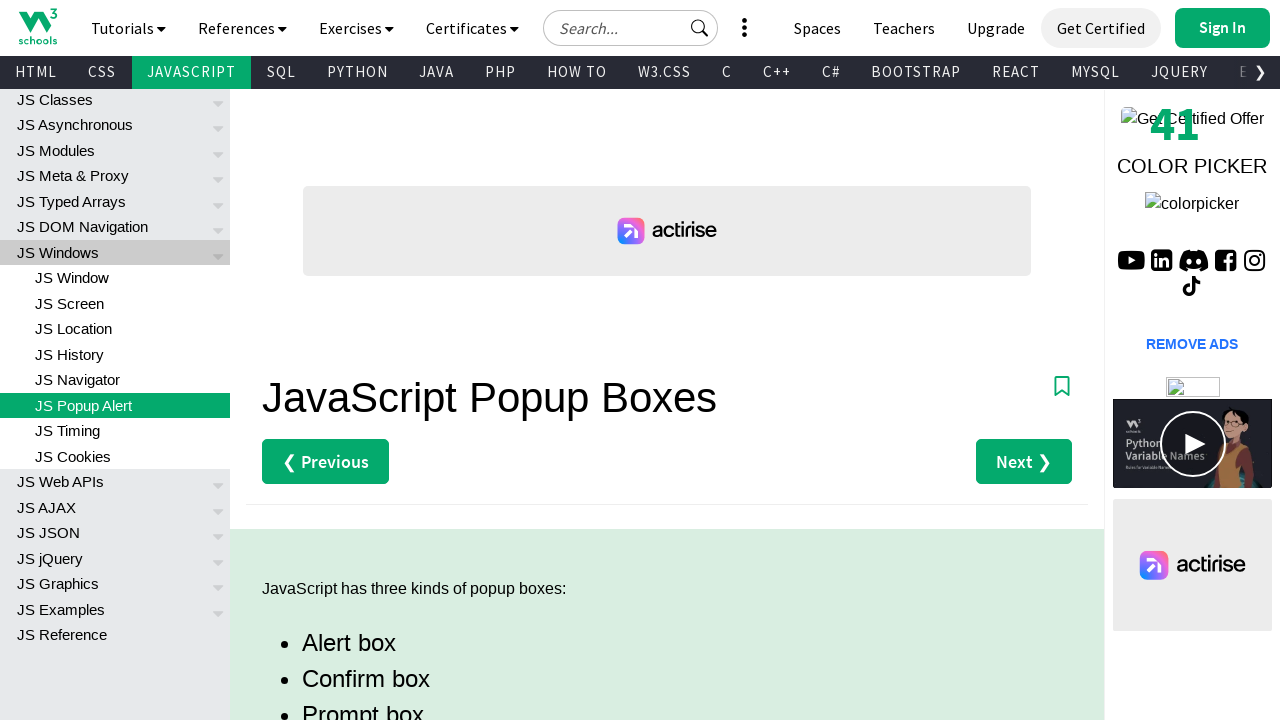

Retrieved first window's title to confirm focus change
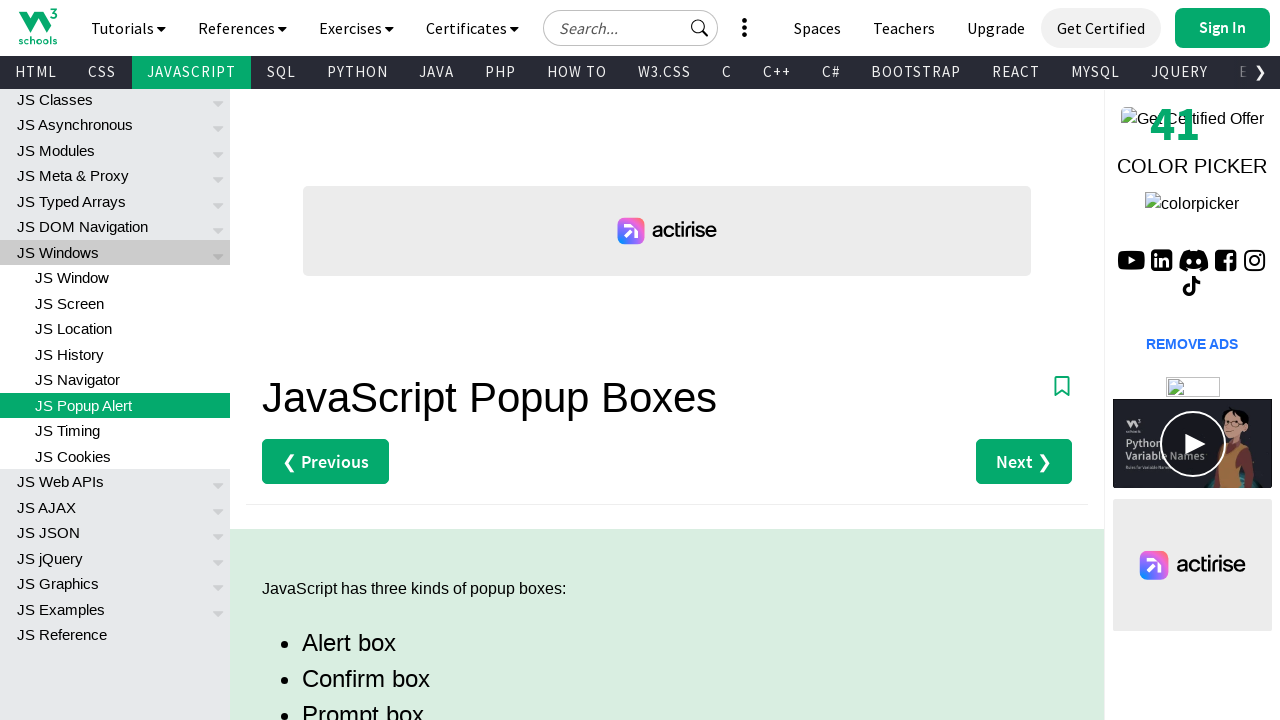

Closed first/main window
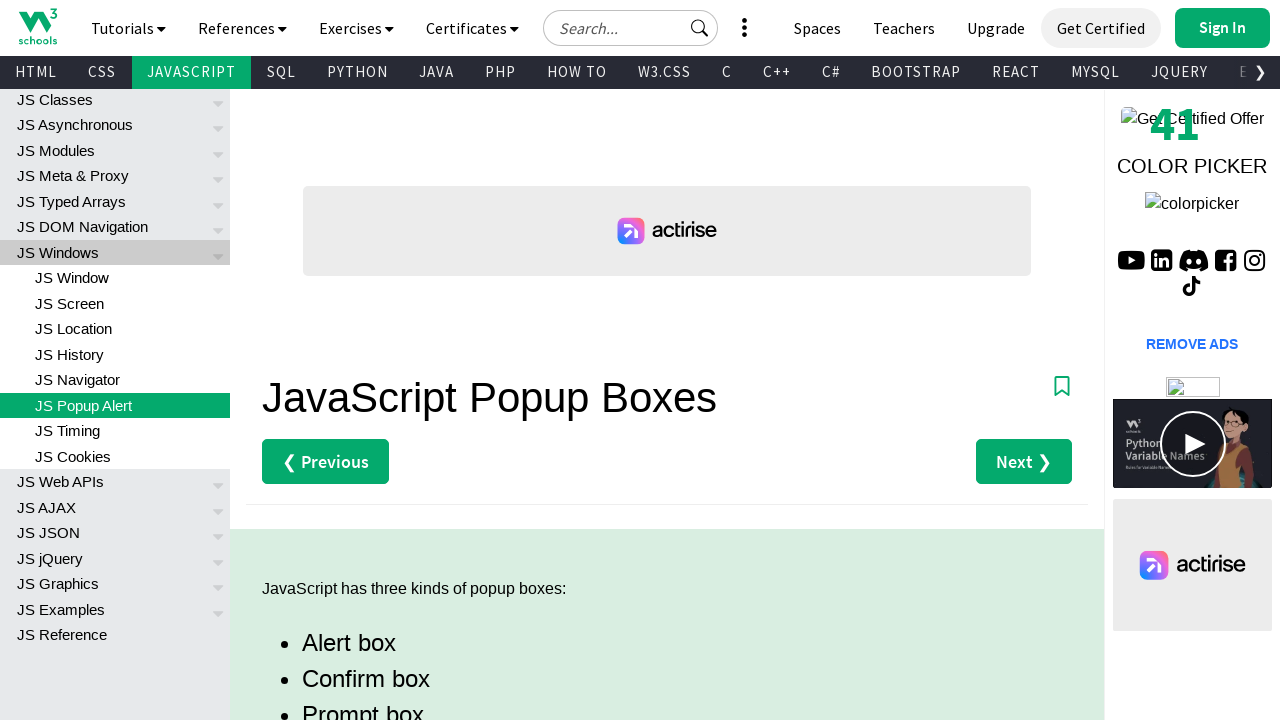

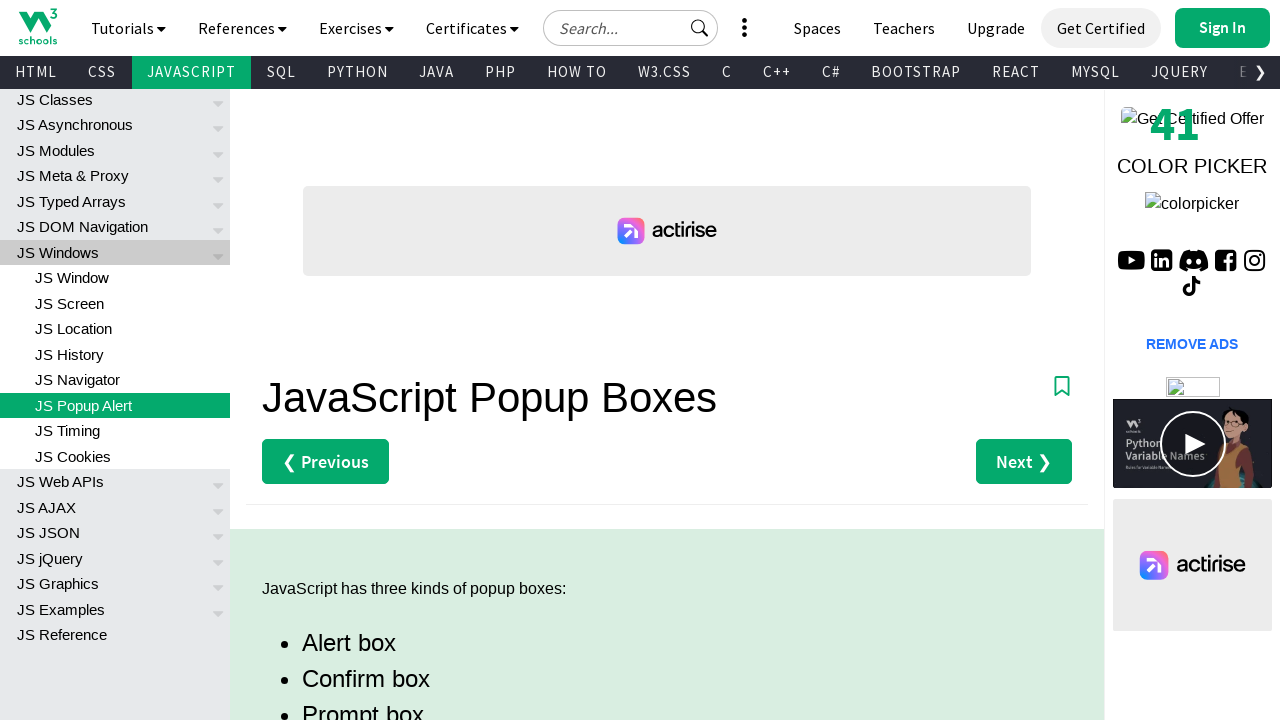